Tests dropdown selection by selecting Option 1 using visible text

Starting URL: https://the-internet.herokuapp.com/dropdown

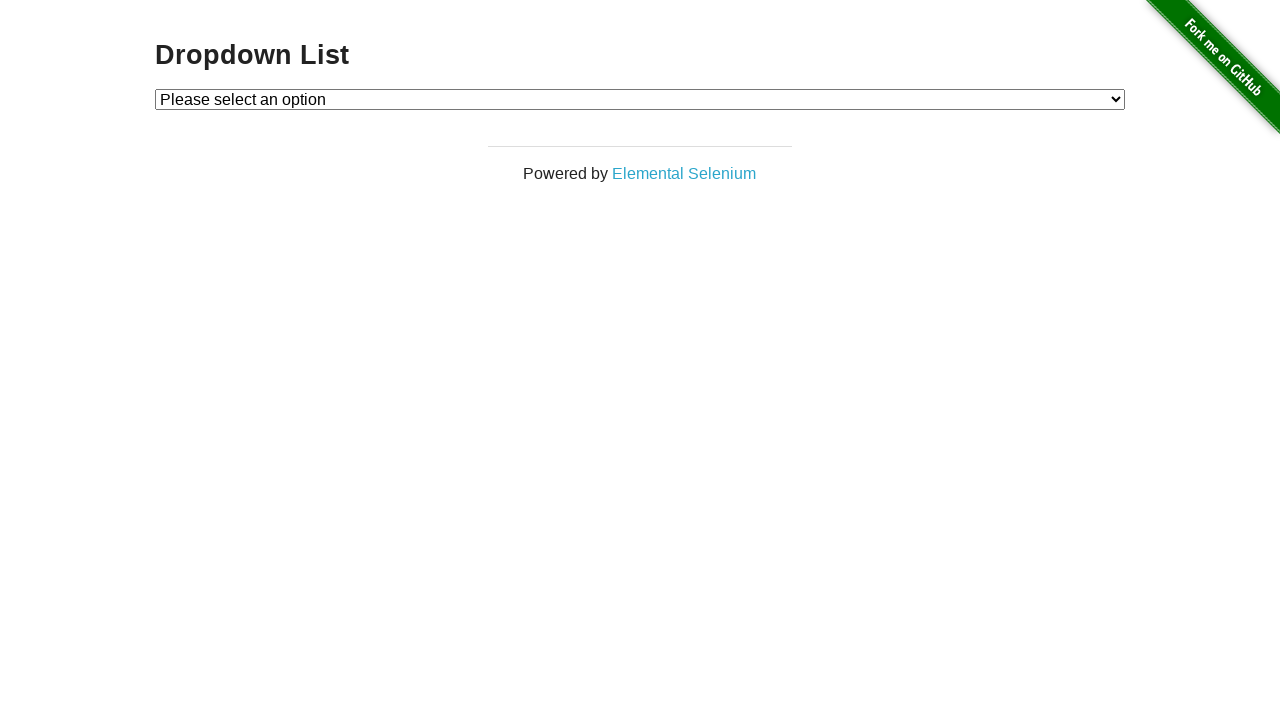

Selected Option 1 from dropdown using visible text on #dropdown
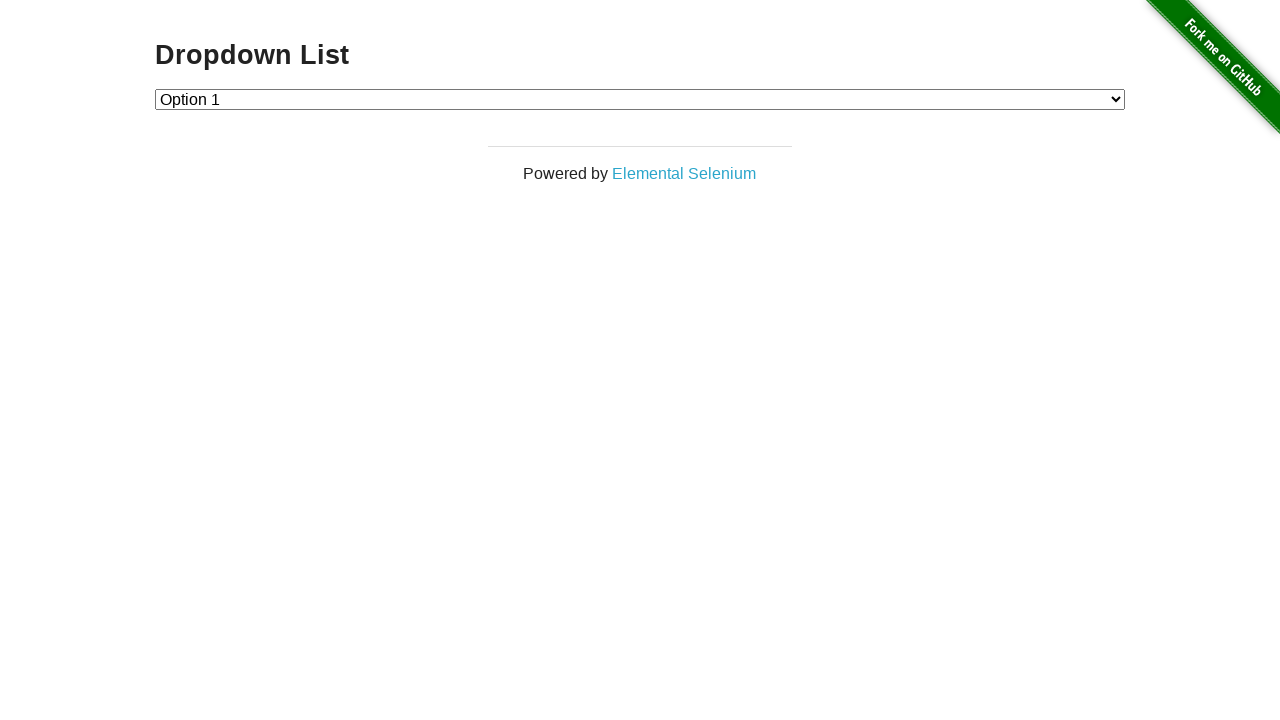

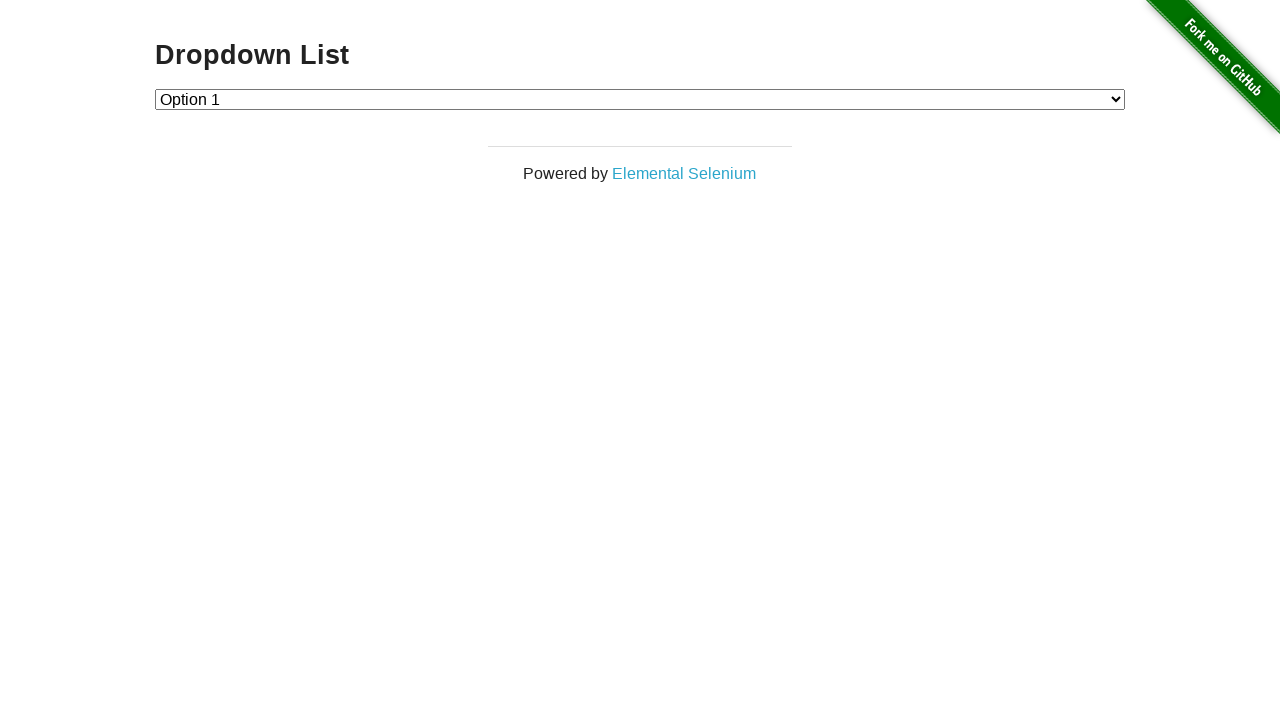